Tests Add/Remove Elements functionality by clicking to add an element and then removing it

Starting URL: http://the-internet.herokuapp.com/

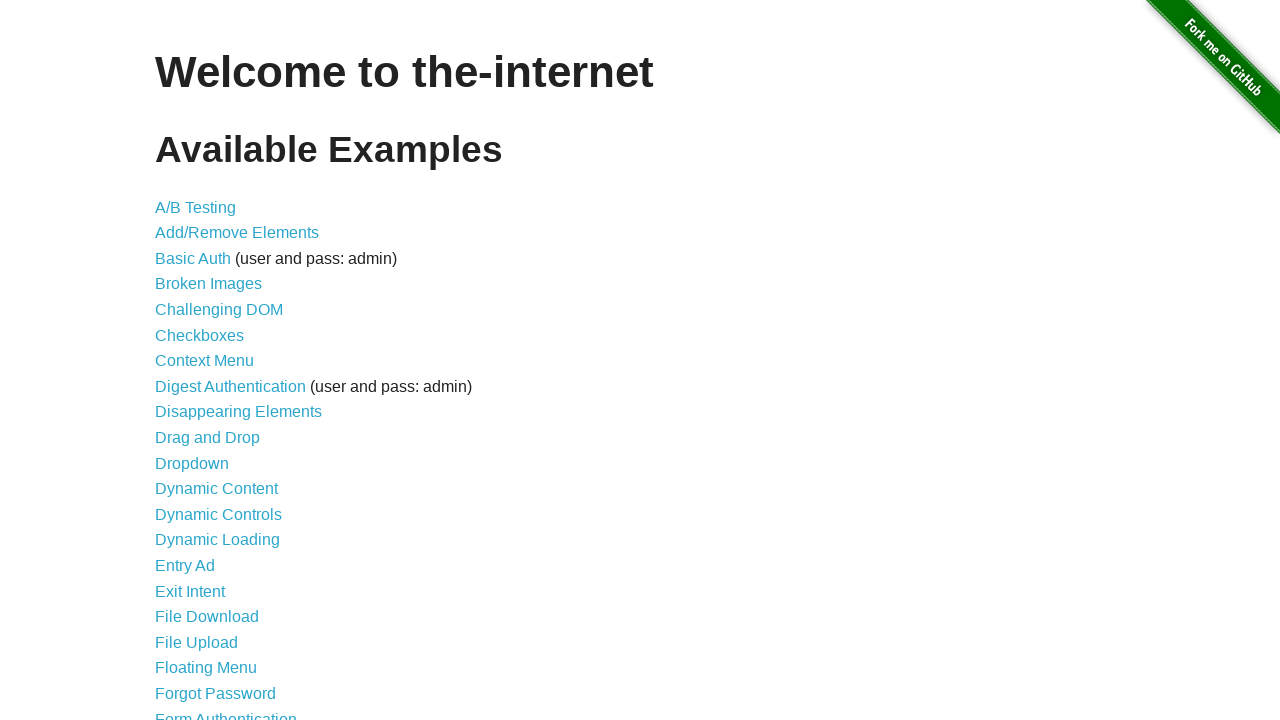

Navigated to the-internet.herokuapp.com home page
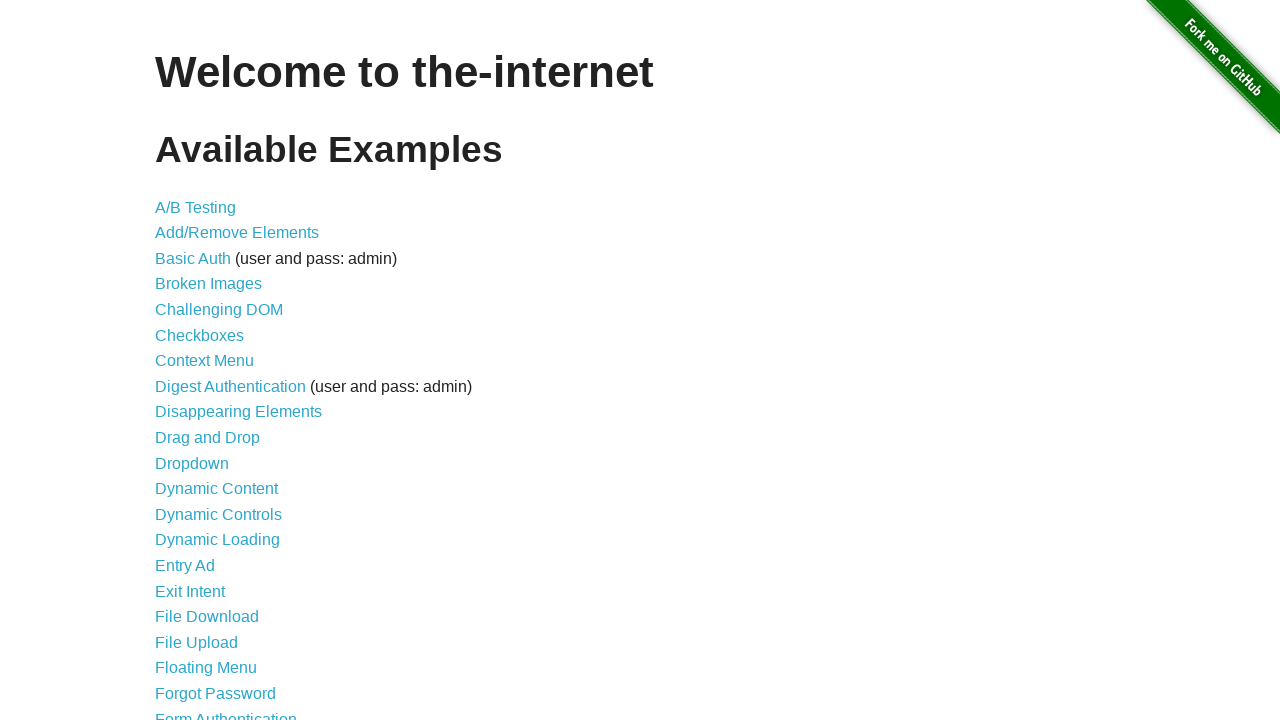

Clicked on Add/Remove Elements link at (237, 233) on xpath=/html/body/div[2]/div/ul/li[2]/a
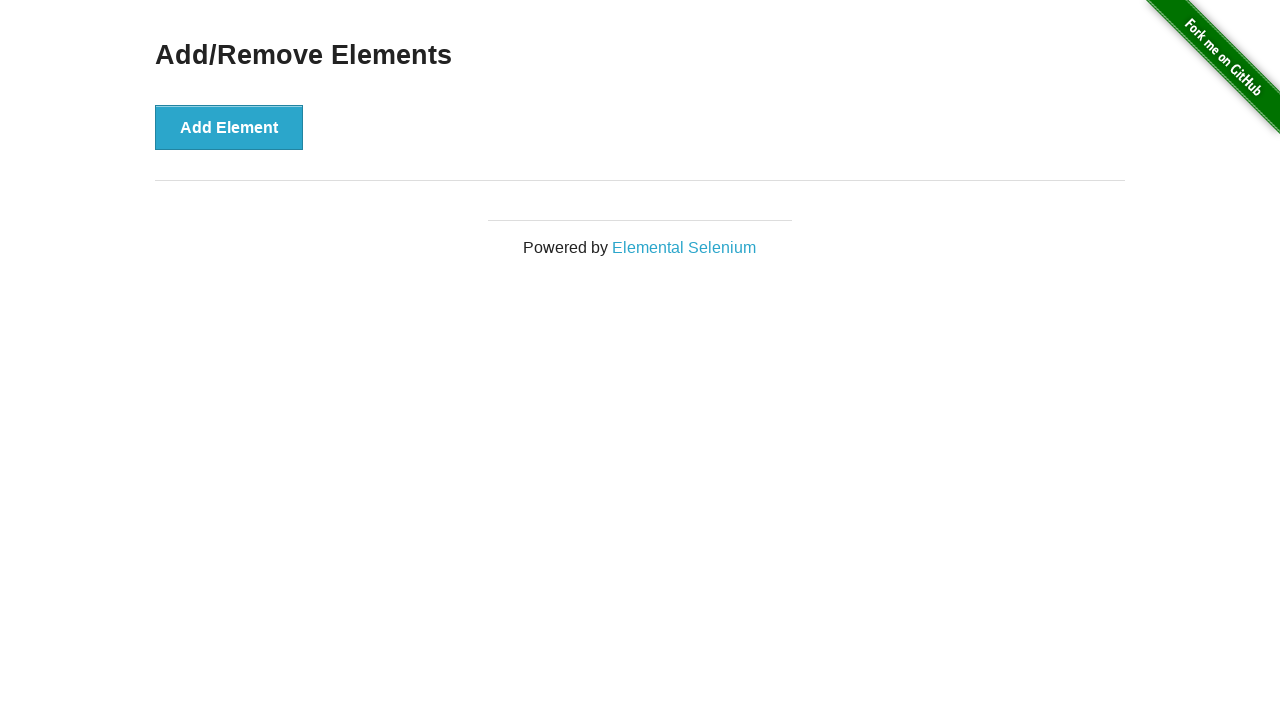

Add/Remove Elements page loaded
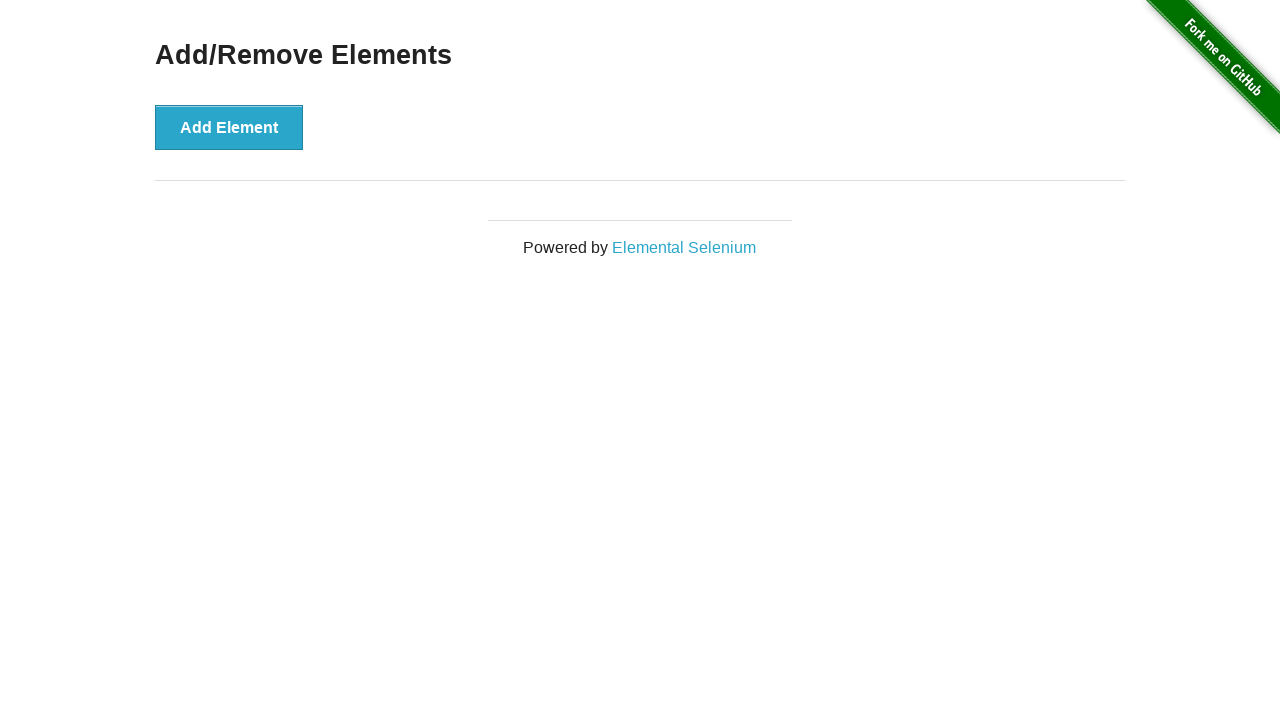

Clicked Add Element button to add a new element at (229, 127) on xpath=/html/body/div[2]/div/div/button
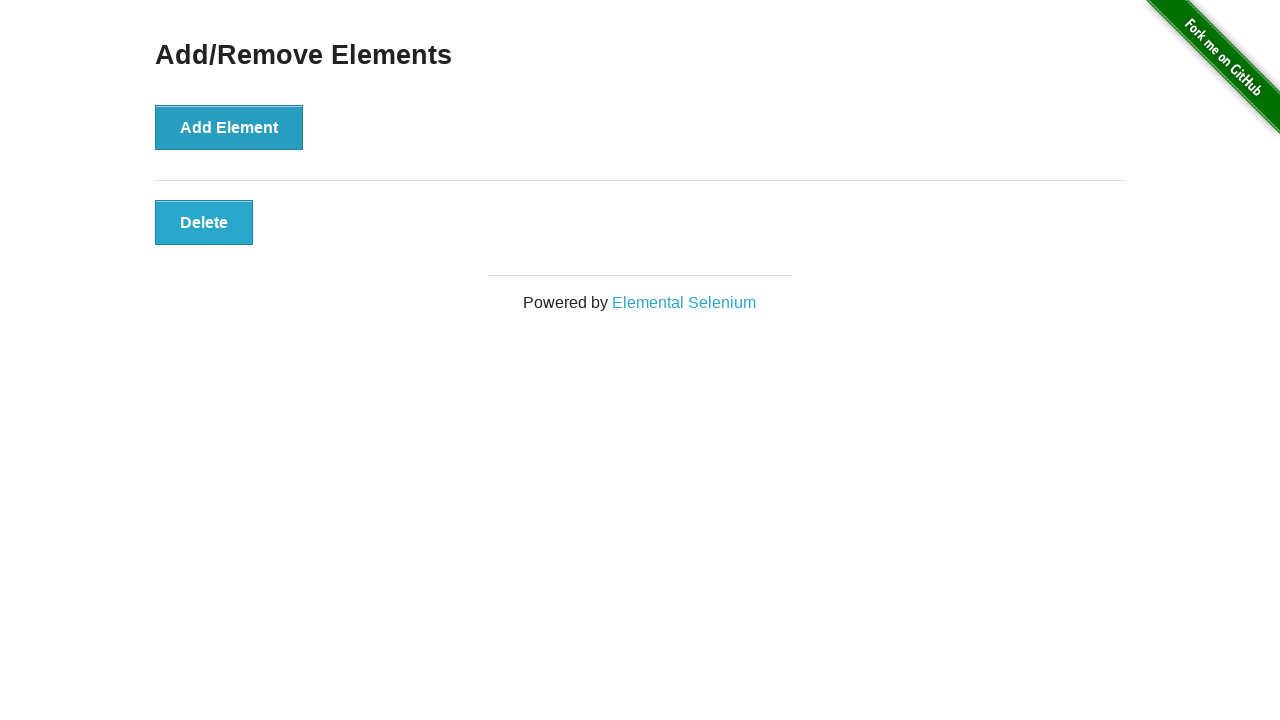

Clicked Delete button to remove the added element at (204, 222) on .added-manually
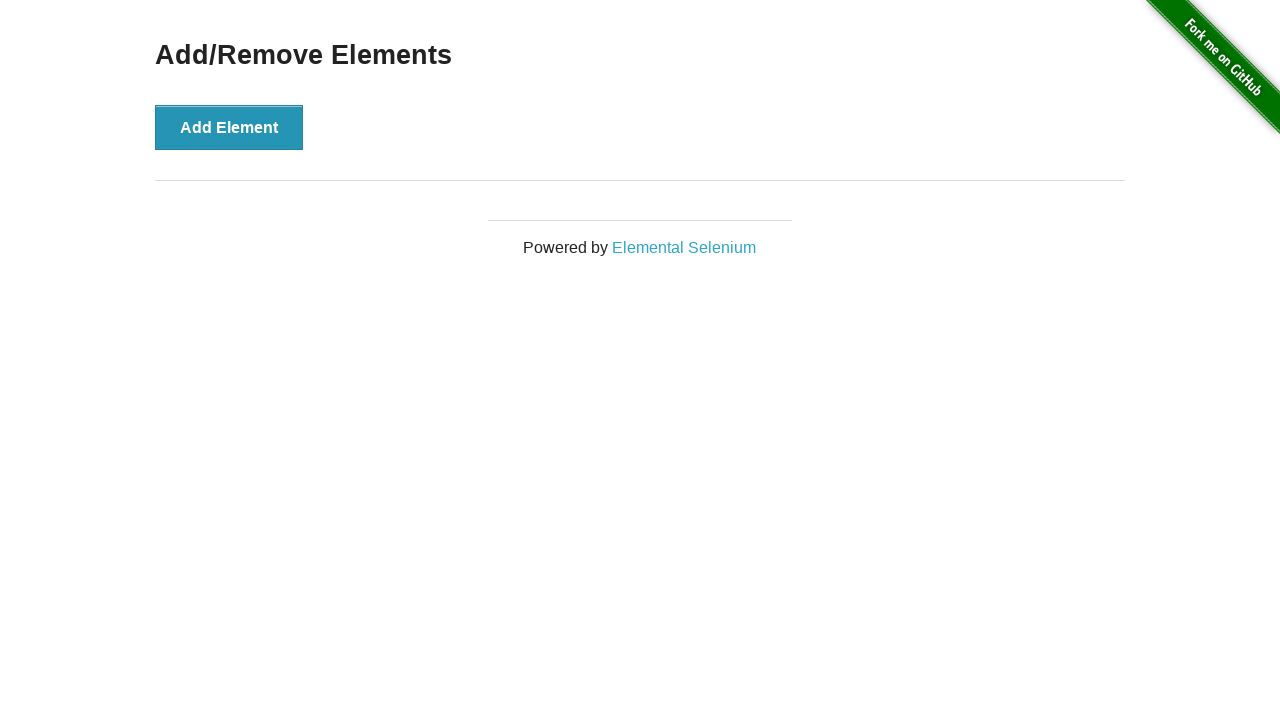

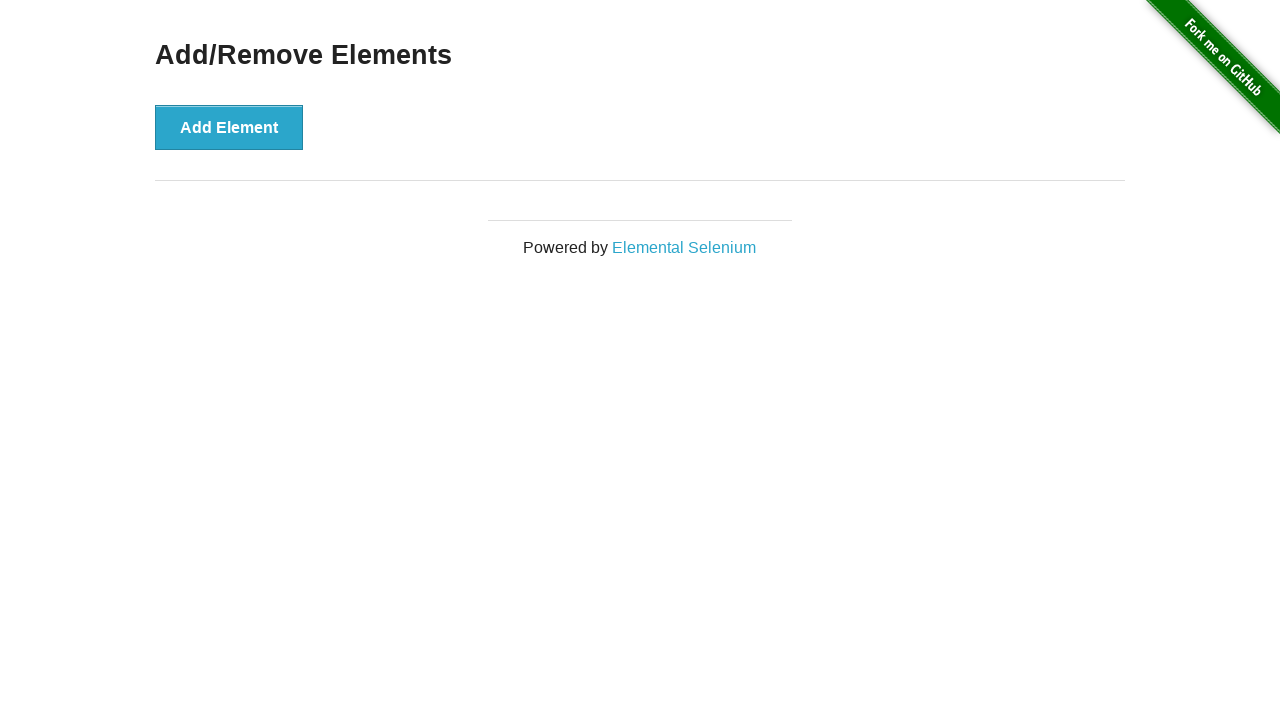